Tests editing a todo item by double-clicking, filling new text, and pressing Enter

Starting URL: https://demo.playwright.dev/todomvc

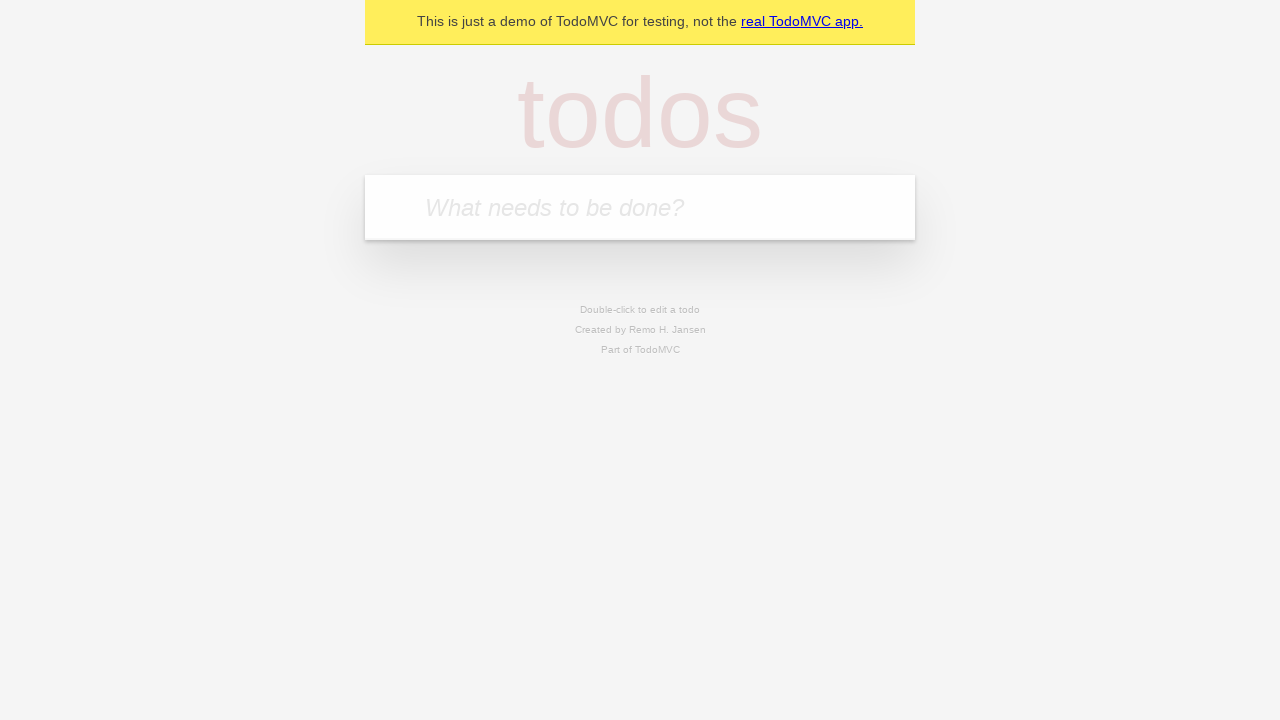

Filled new todo input with 'buy some cheese' on .new-todo
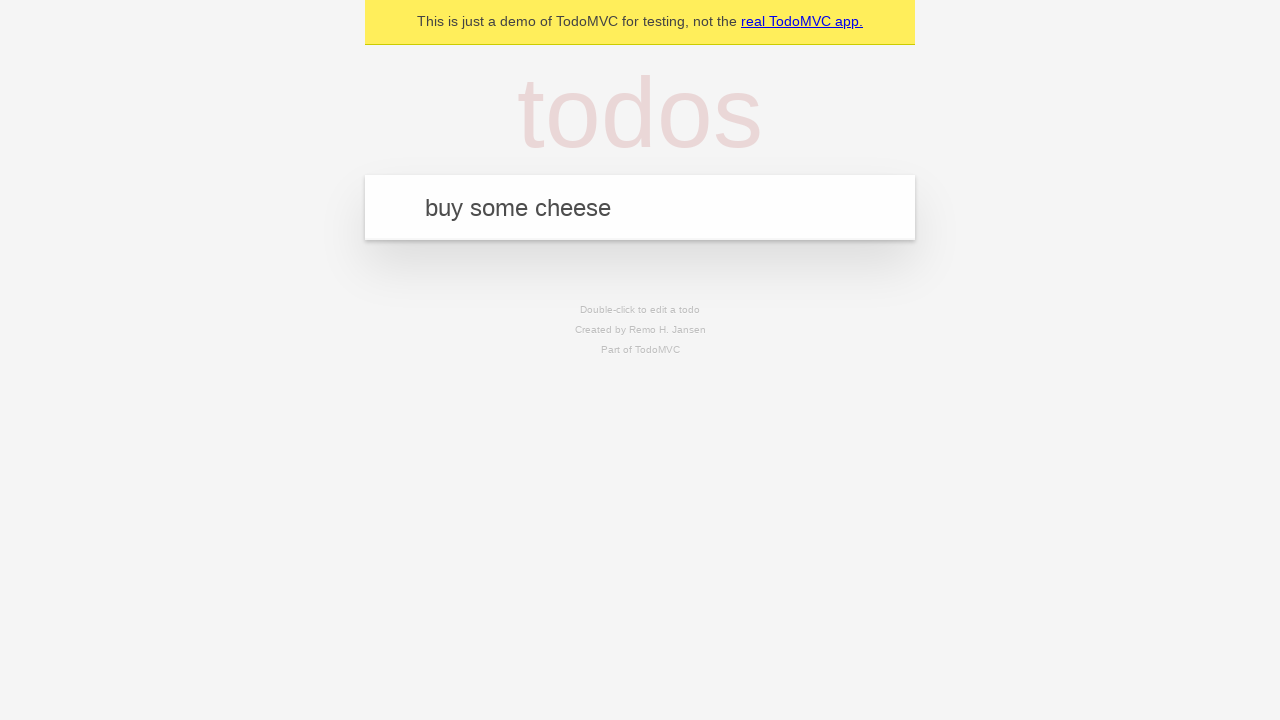

Pressed Enter to create first todo on .new-todo
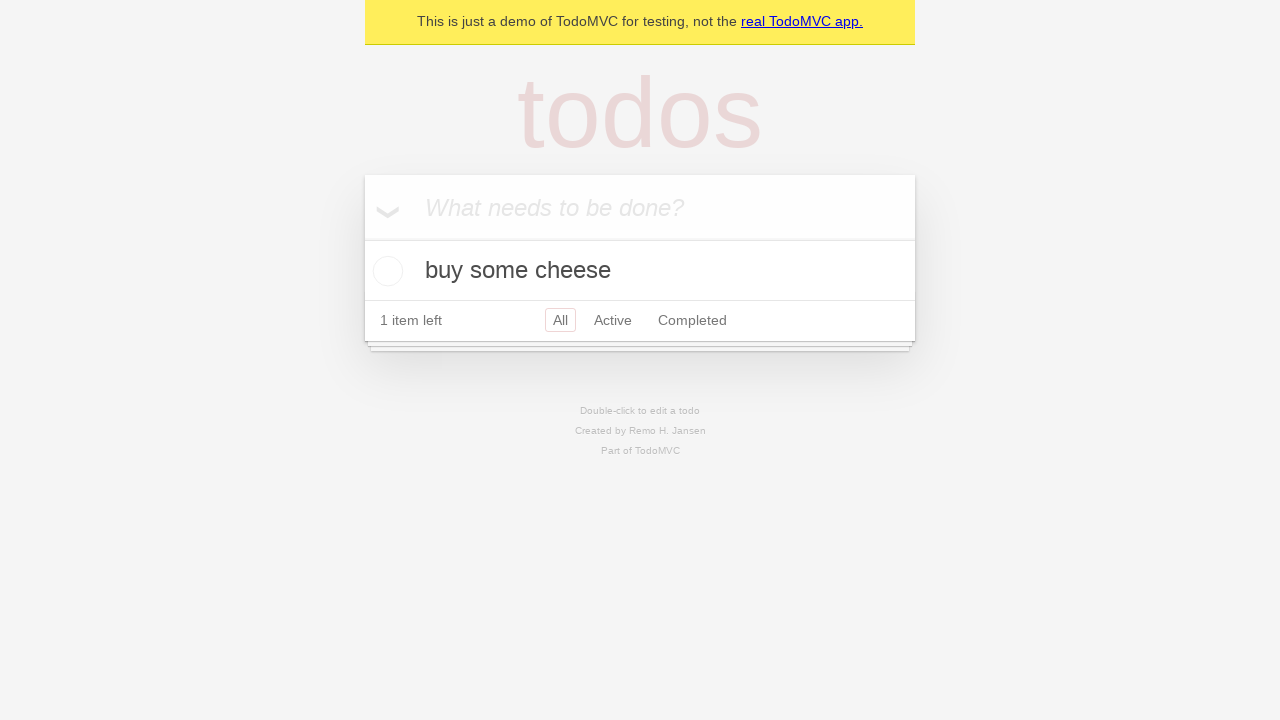

Filled new todo input with 'feed the cat' on .new-todo
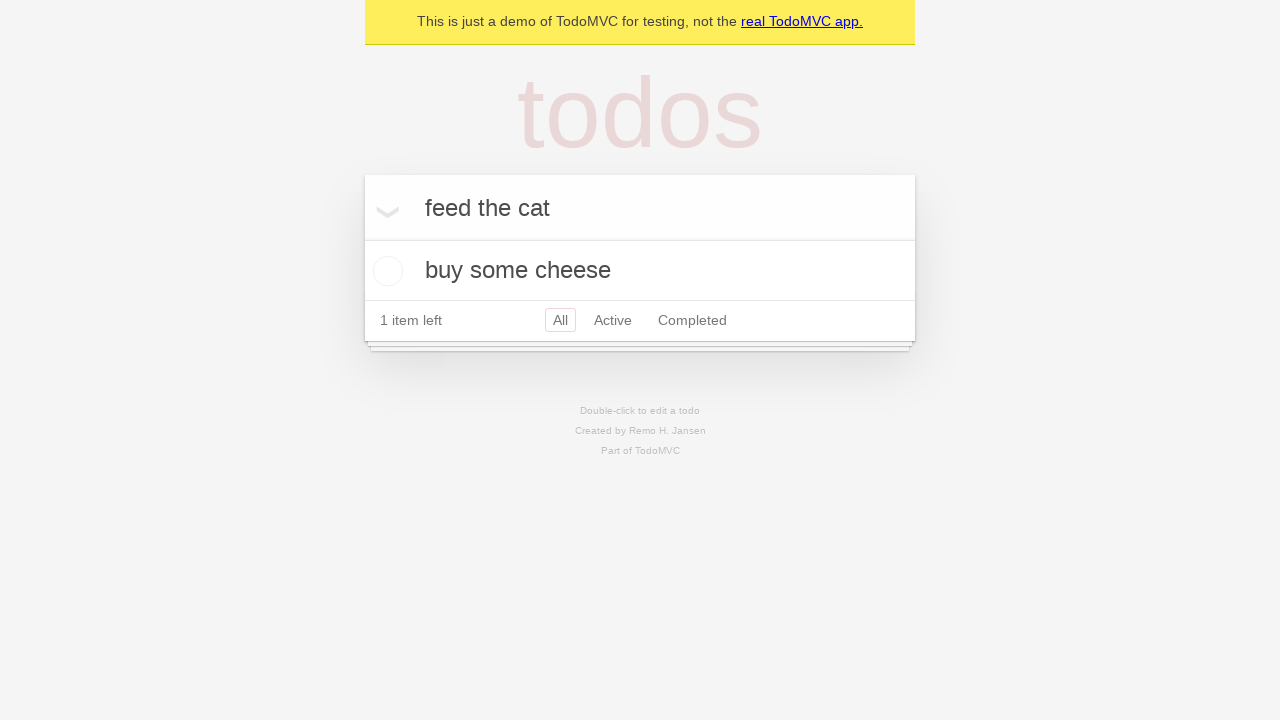

Pressed Enter to create second todo on .new-todo
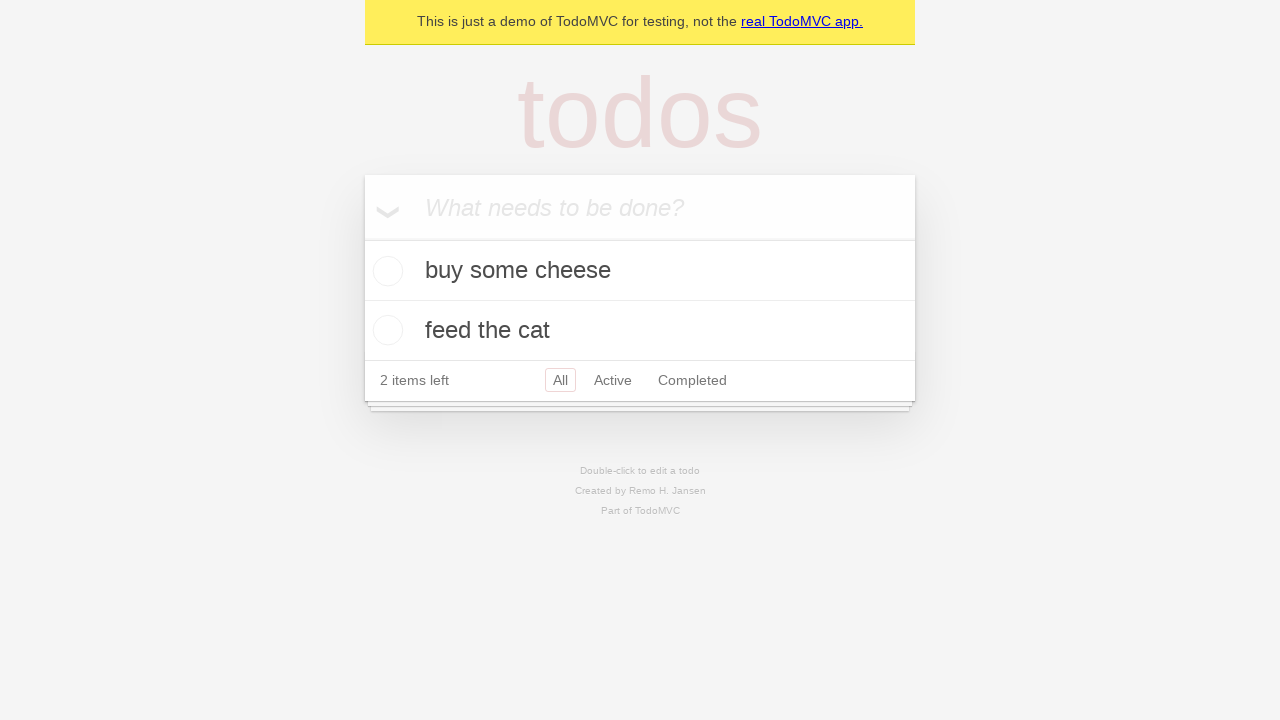

Filled new todo input with 'book a doctors appointment' on .new-todo
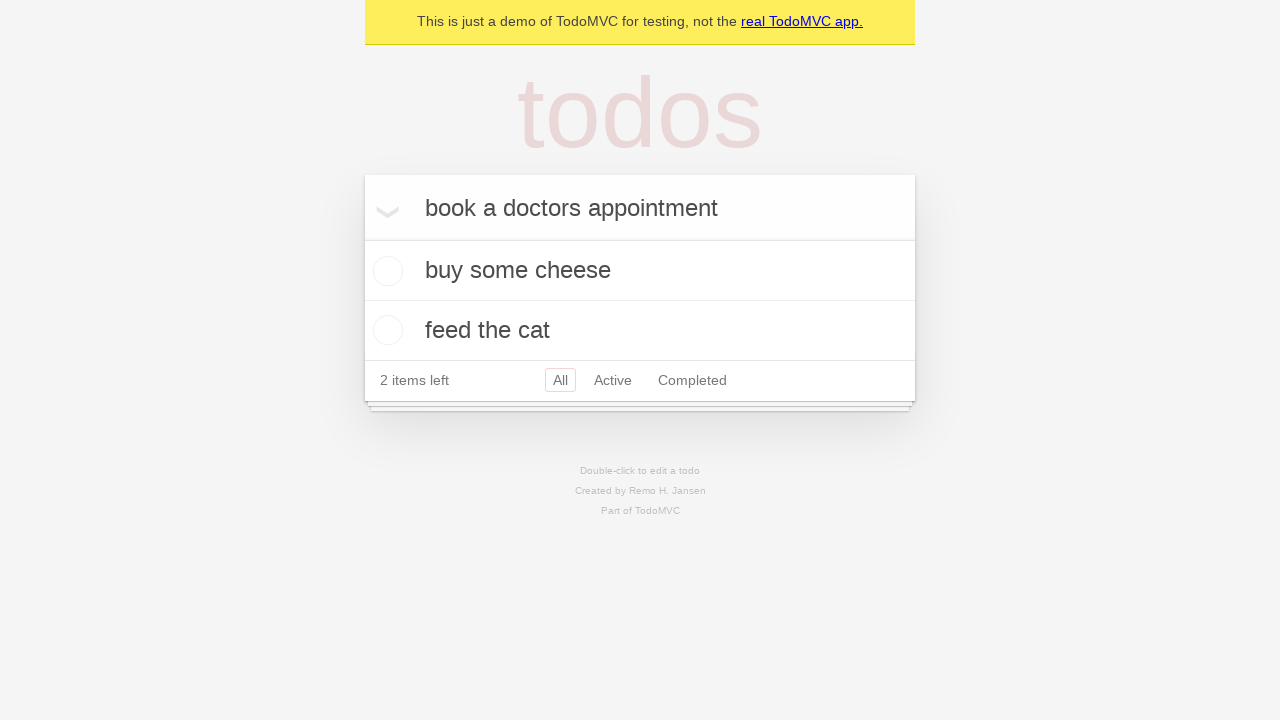

Pressed Enter to create third todo on .new-todo
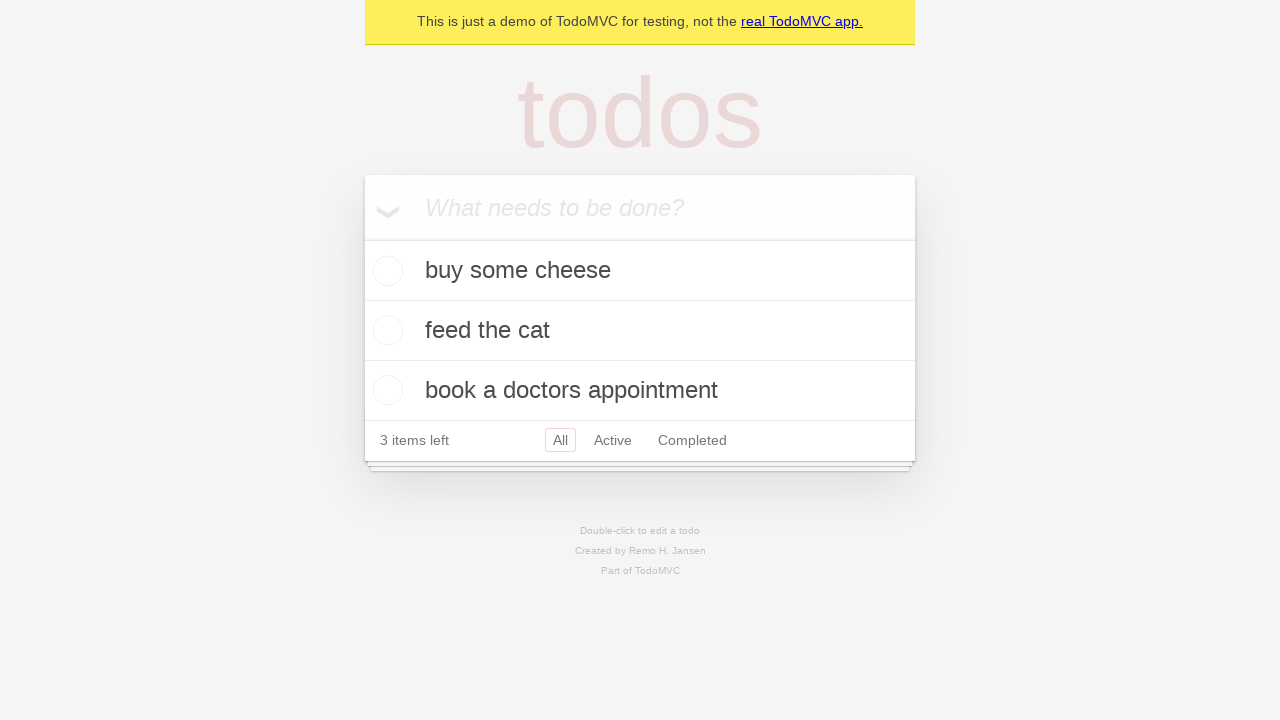

Double-clicked second todo to enter edit mode at (640, 331) on .todo-list li >> nth=1
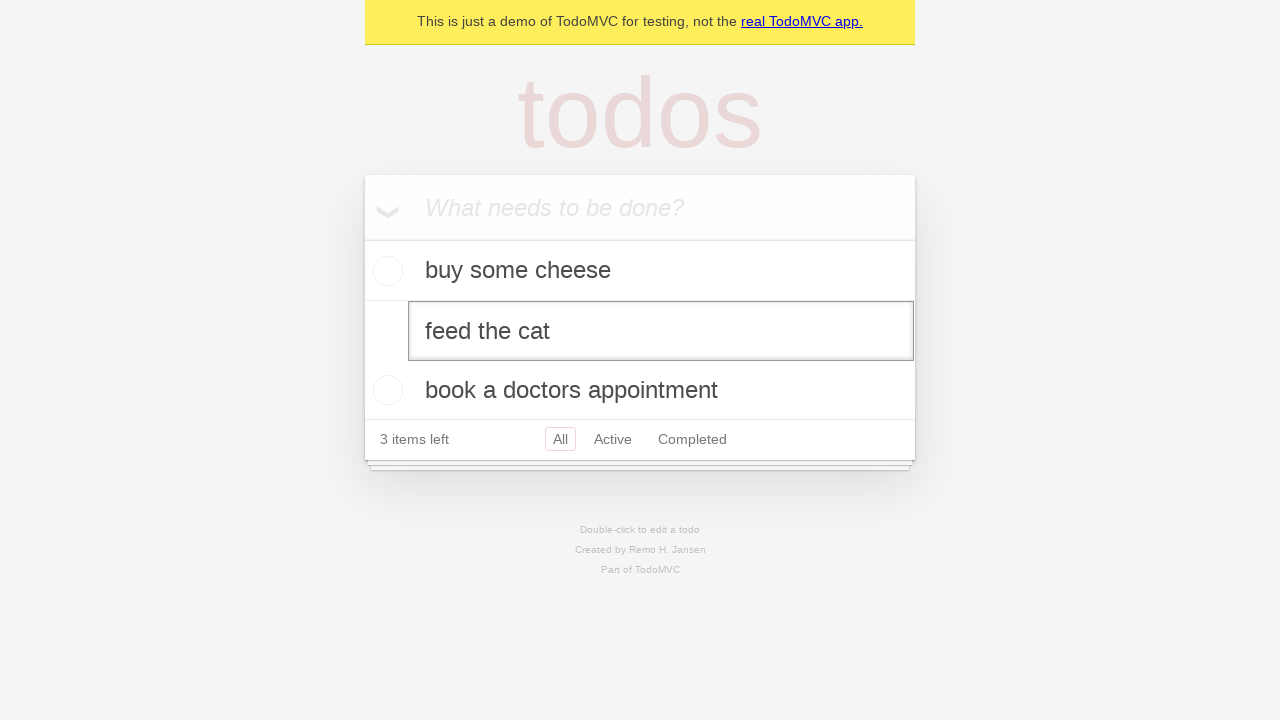

Filled edit field with 'buy some sausages' on .todo-list li >> nth=1 >> .edit
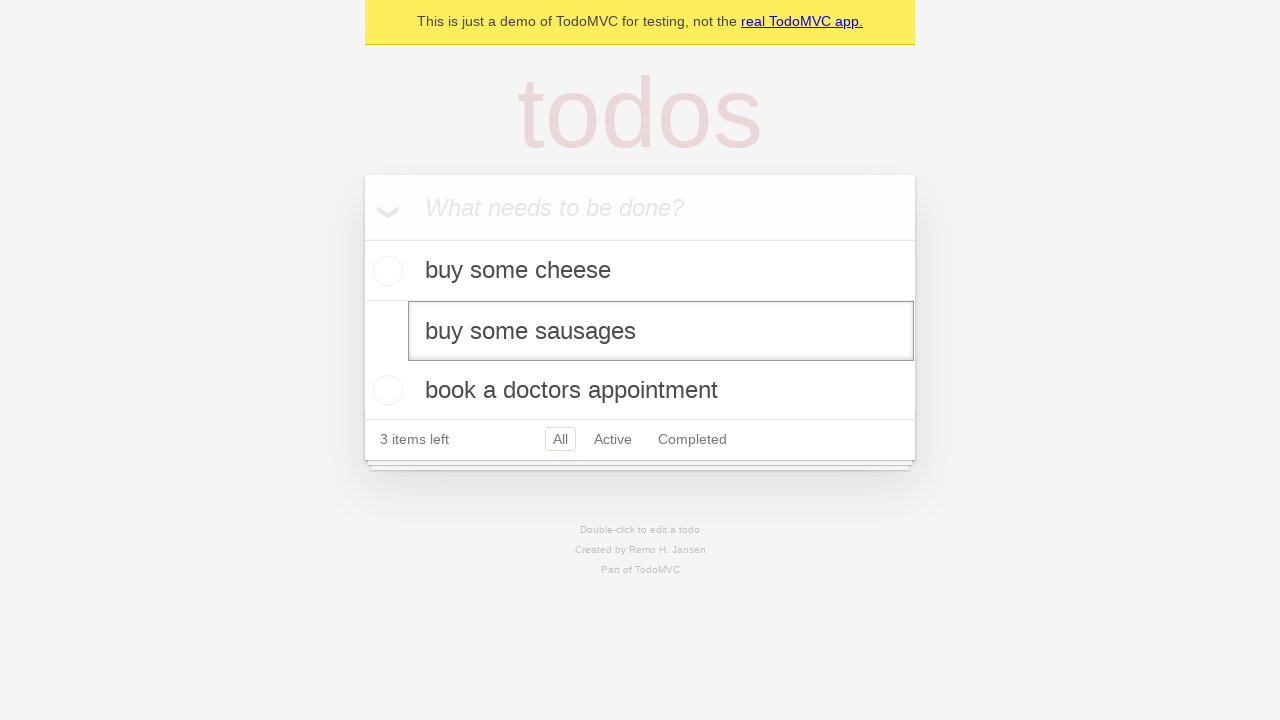

Pressed Enter to confirm edited todo text on .todo-list li >> nth=1 >> .edit
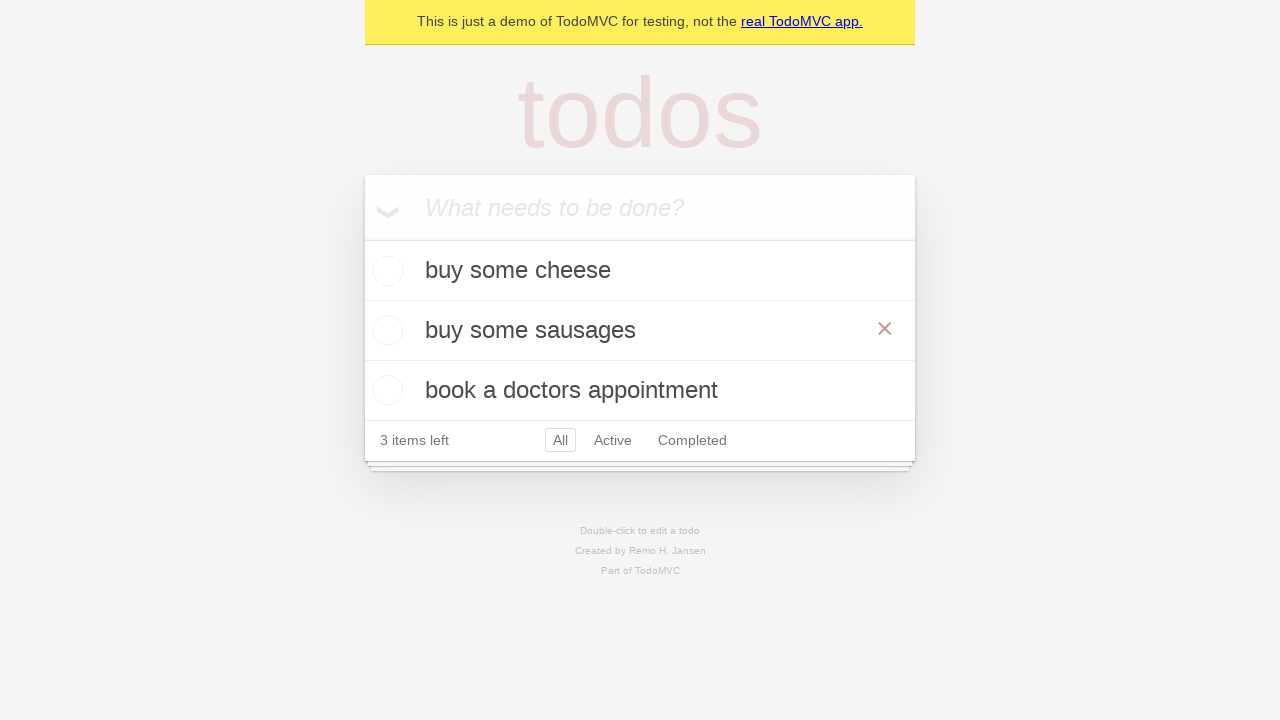

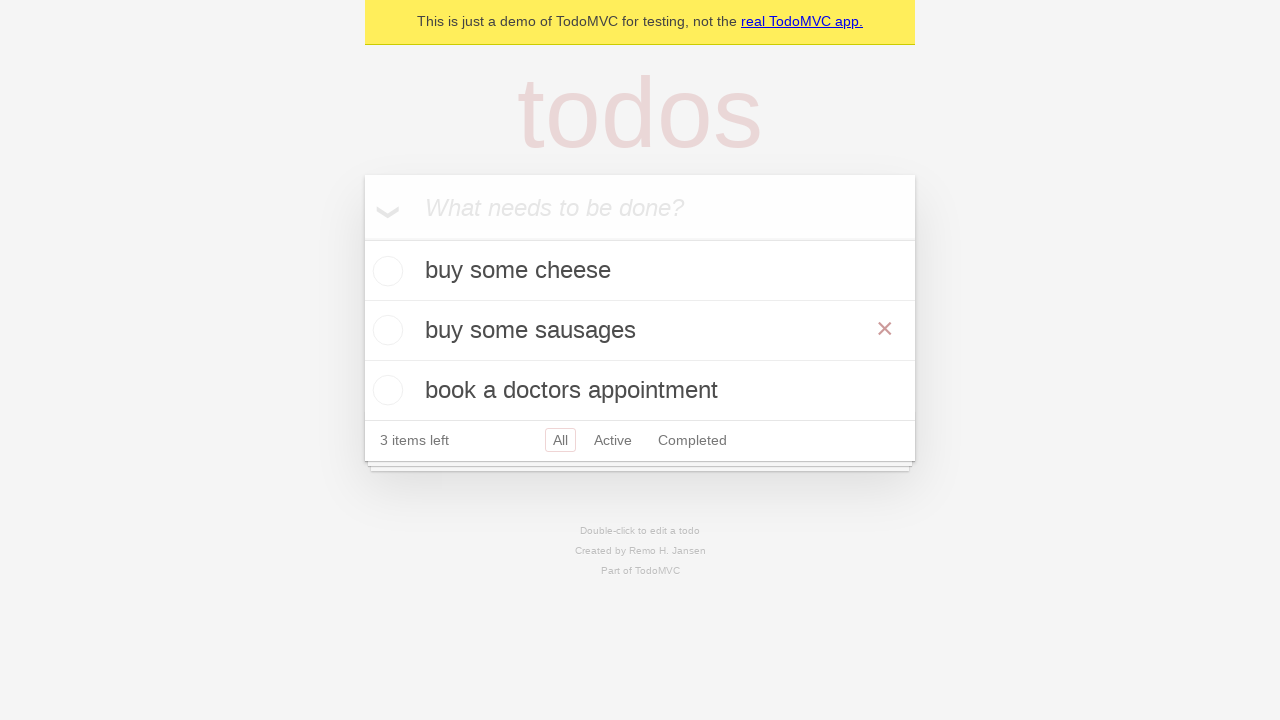